Tests marking a todo task as completed by adding a new task, clicking its checkbox, and verifying it receives the 'completed' class

Starting URL: https://demo.playwright.dev/todomvc/#/

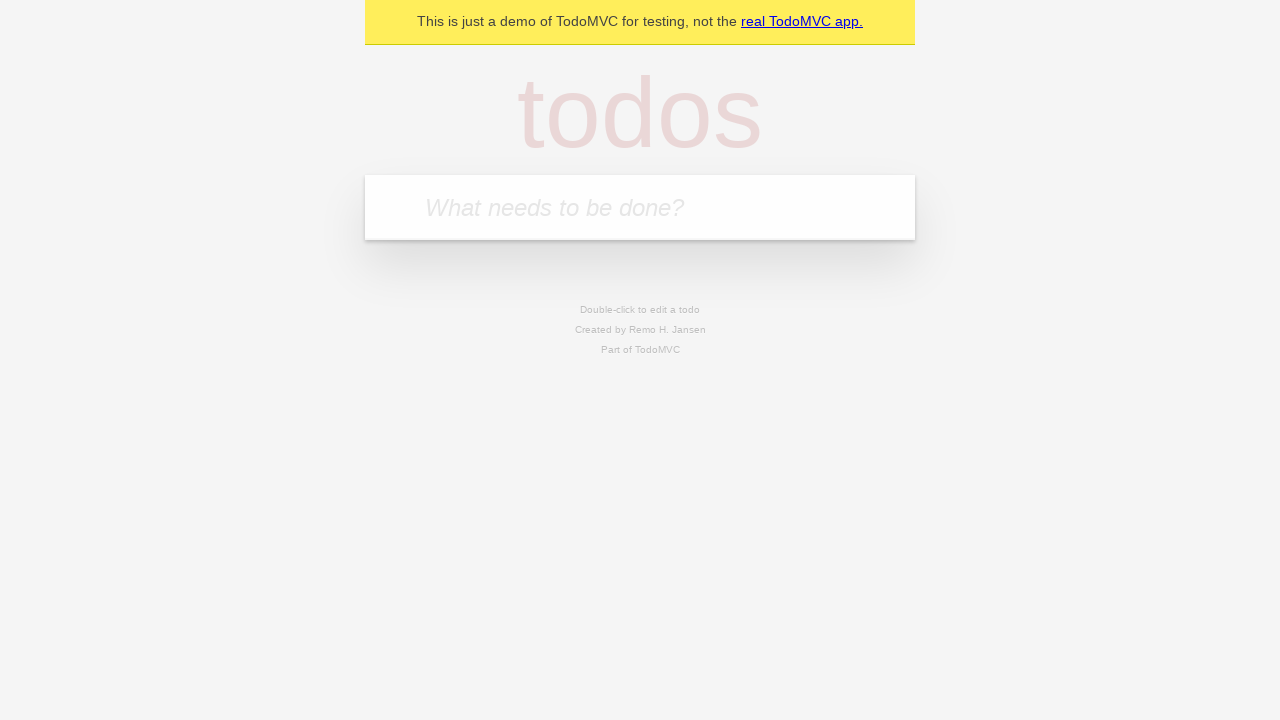

Filled new task input with 'Tarea para completar' on .new-todo
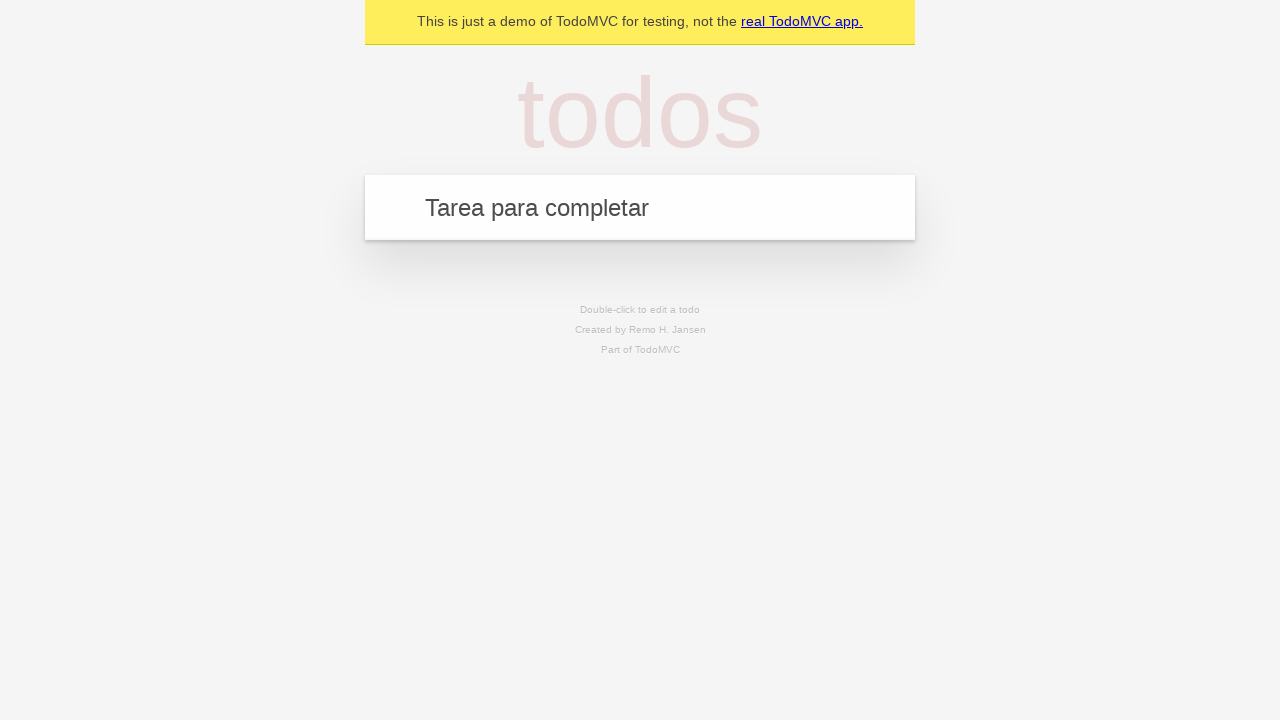

Pressed Enter to add the new task on .new-todo
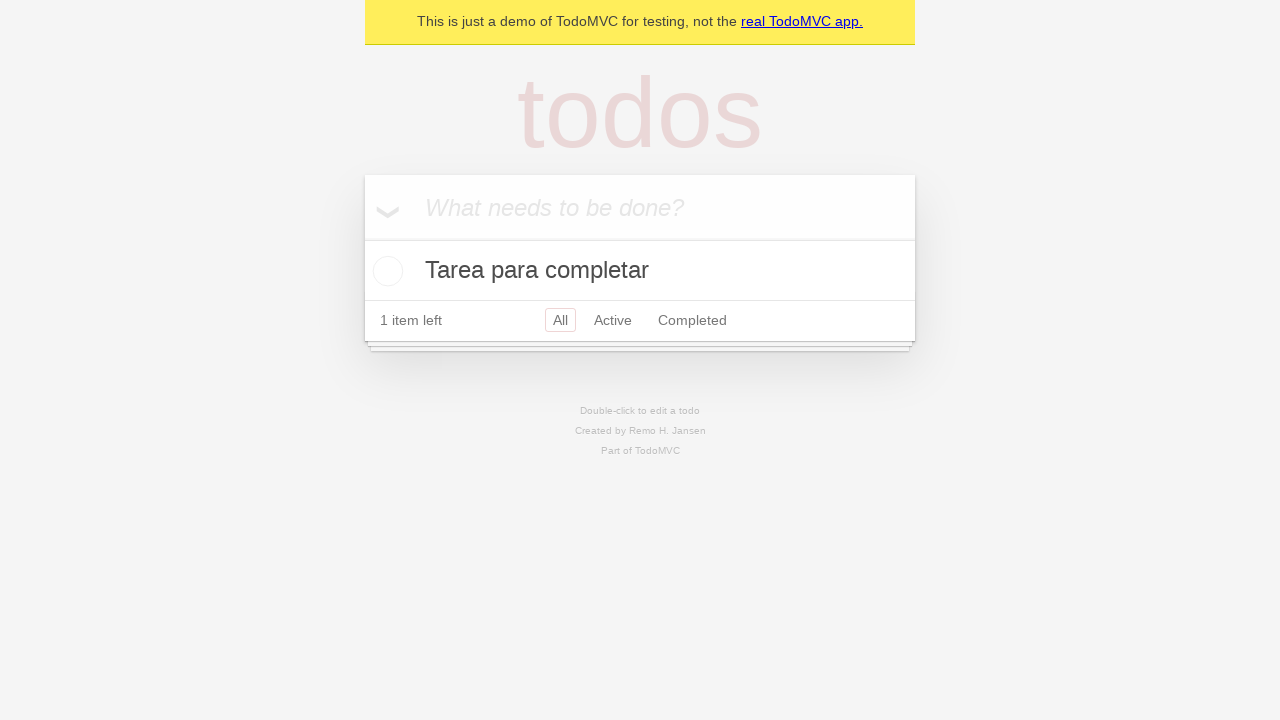

Task 'Tarea para completar' became visible in the task list
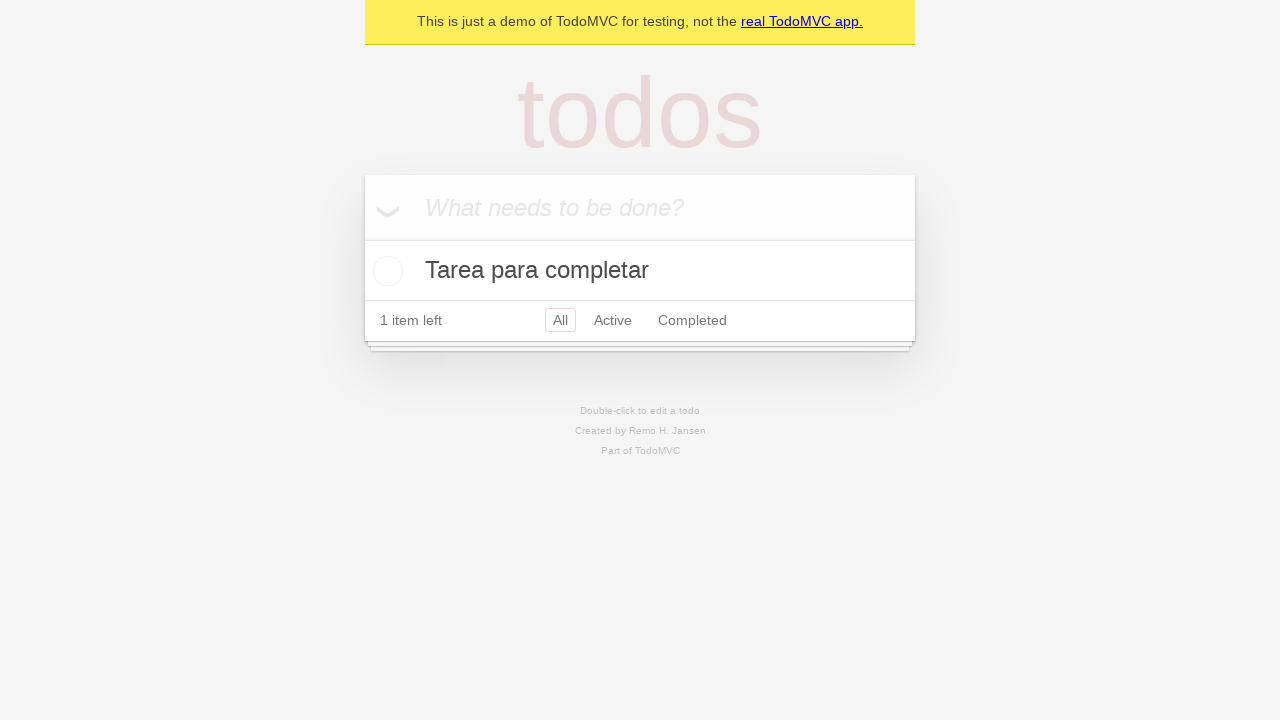

Clicked the checkbox to mark the task as completed at (385, 271) on .todo-list li >> internal:has-text="Tarea para completar"i >> .toggle
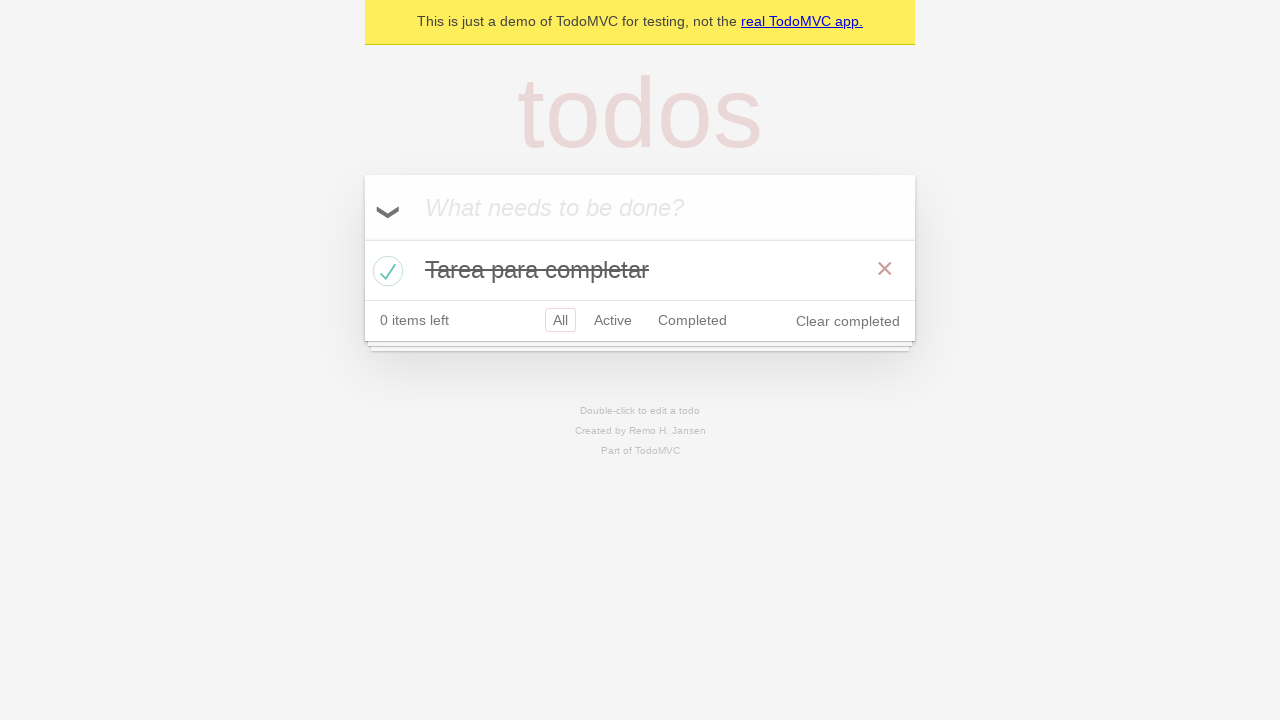

Verified that the task has the 'completed' class
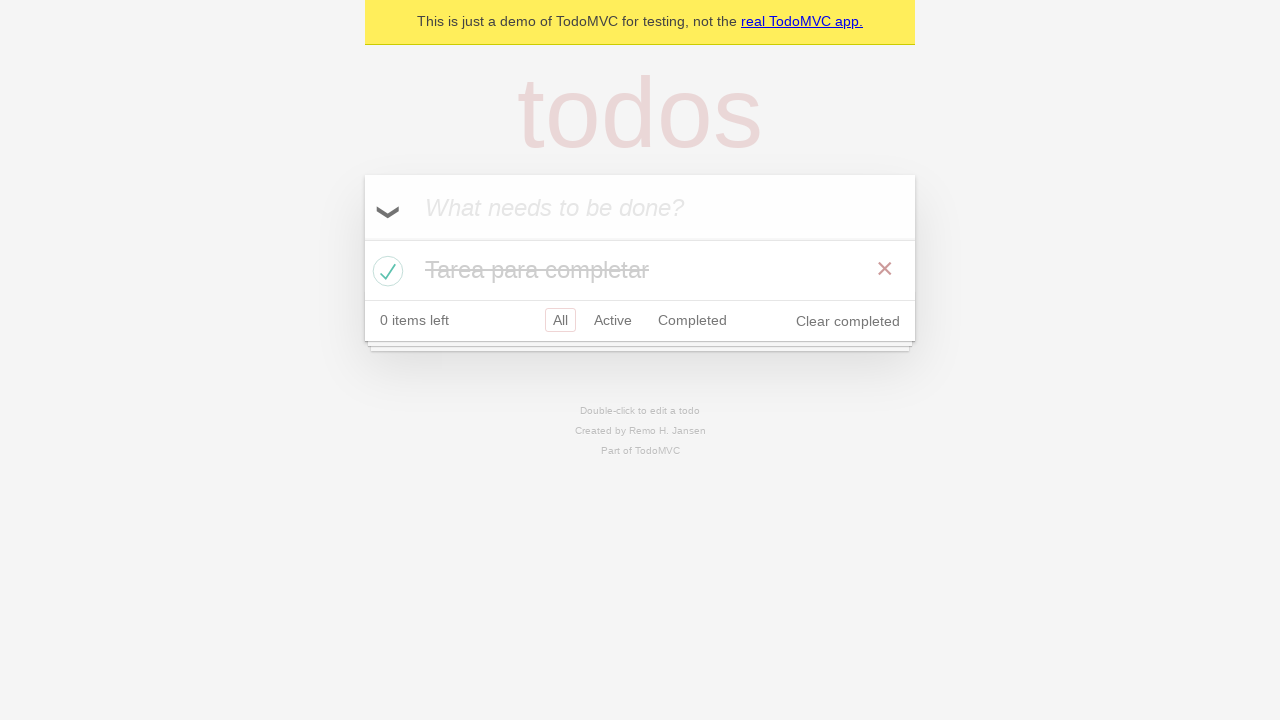

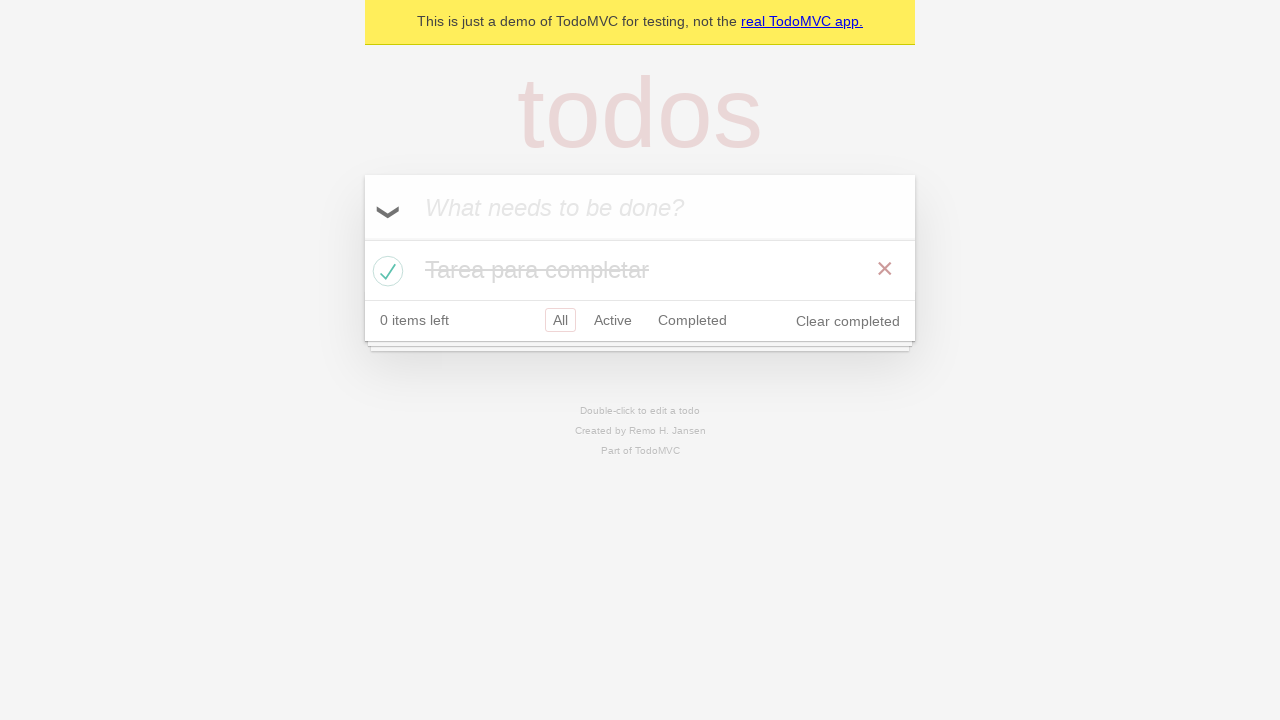